Tests dropdown menu functionality by clicking a dropdown button and verifying that 4 list items contain anchor (link) child elements.

Starting URL: https://bonigarcia.dev/selenium-webdriver-java/dropdown-menu.html

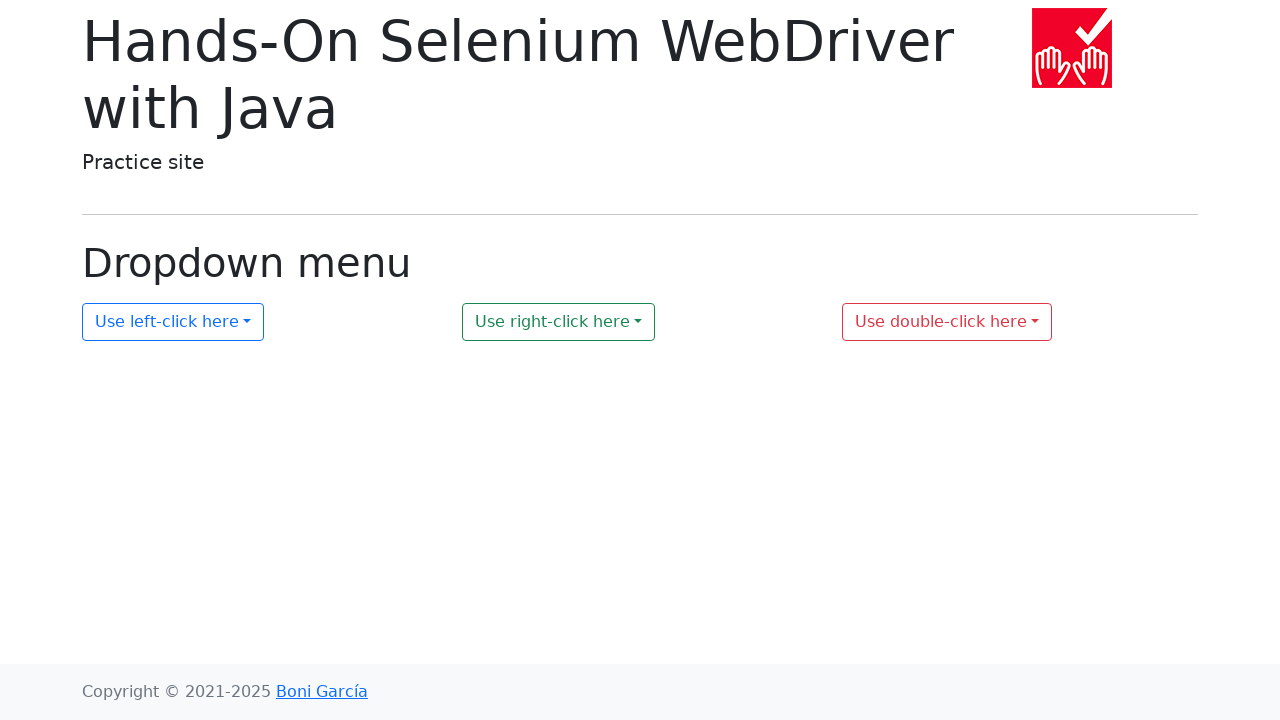

Clicked dropdown button with id 'my-dropdown-1' at (173, 322) on xpath=//button[@id='my-dropdown-1']
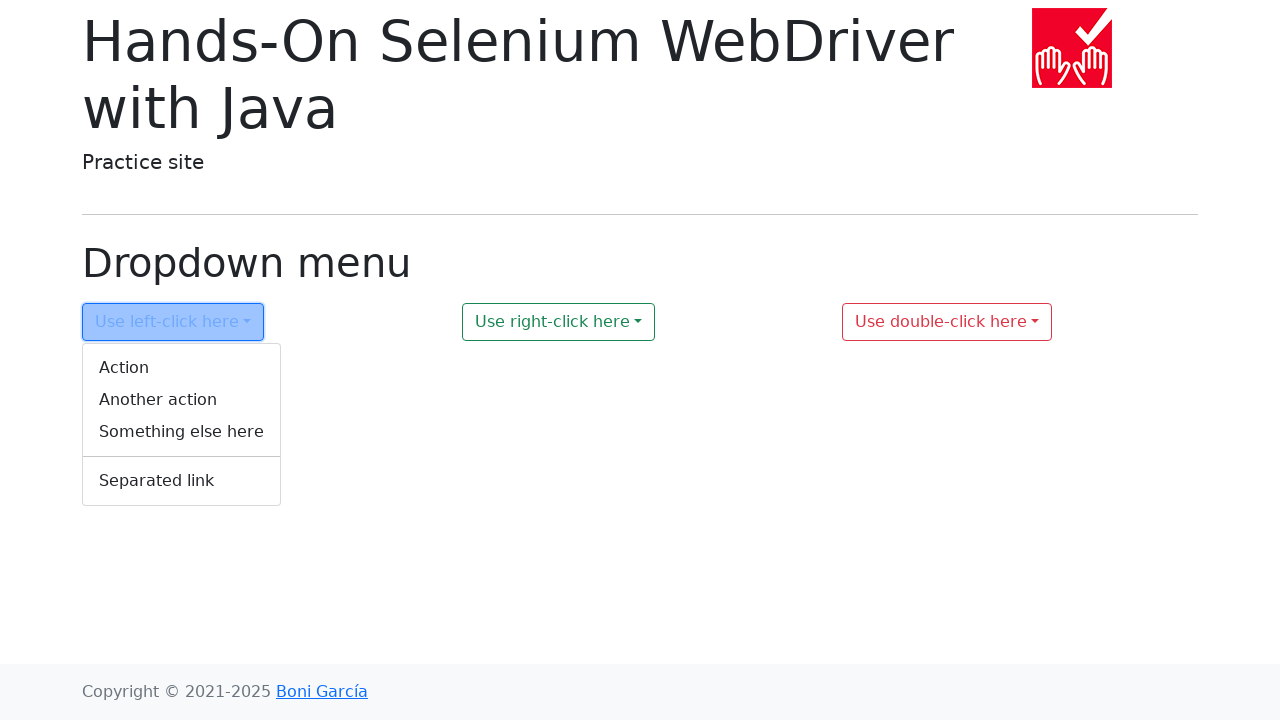

Located dropdown menu ul element and li elements
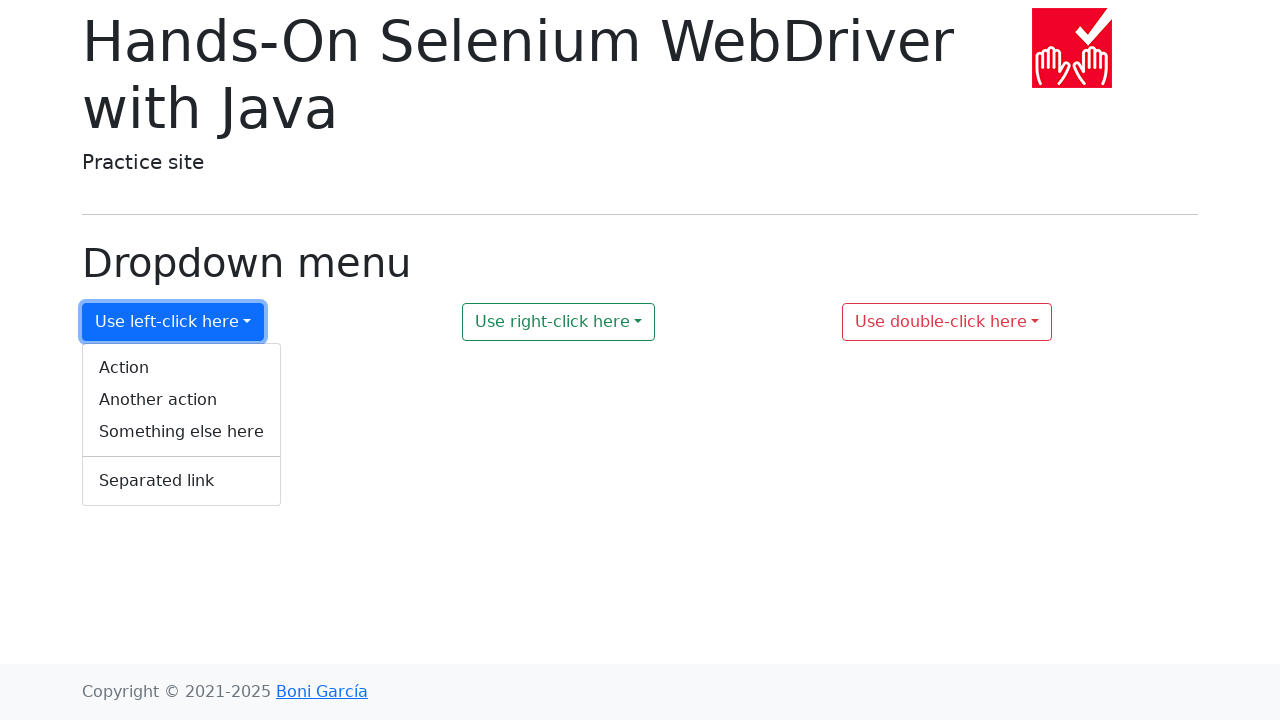

Waited for first li element to be visible
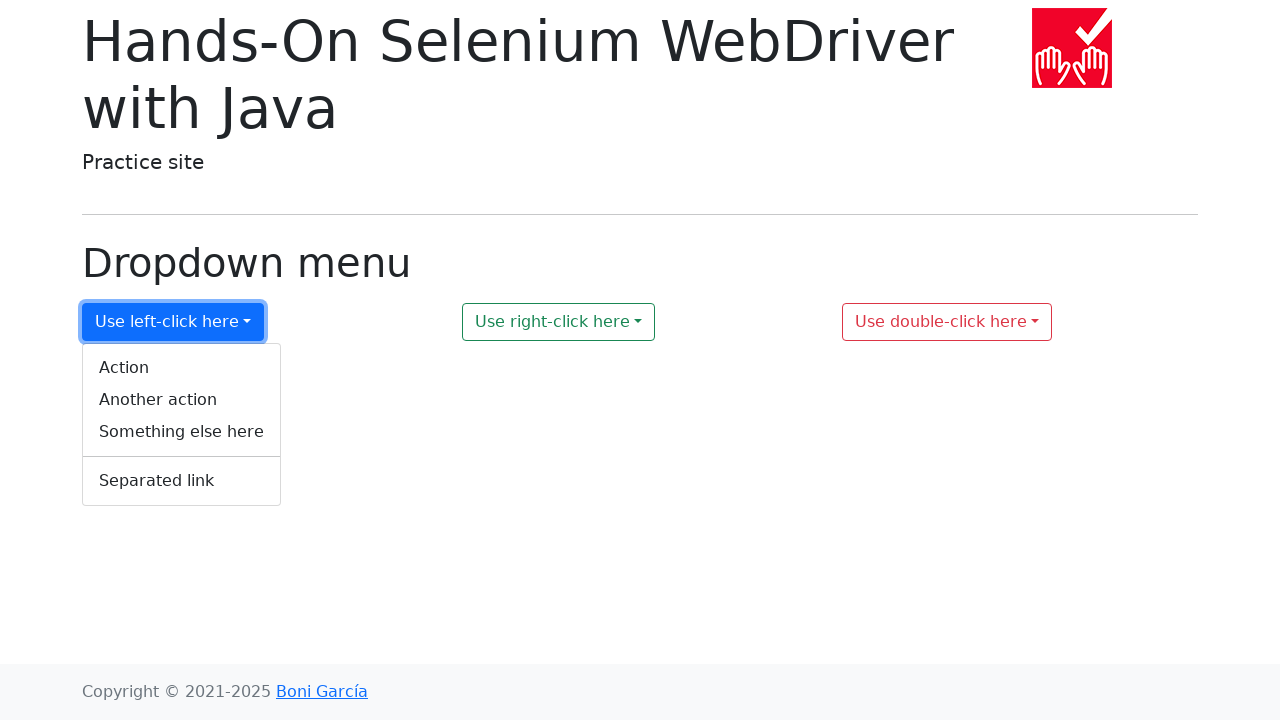

Verified that 4 list items contain anchor child elements
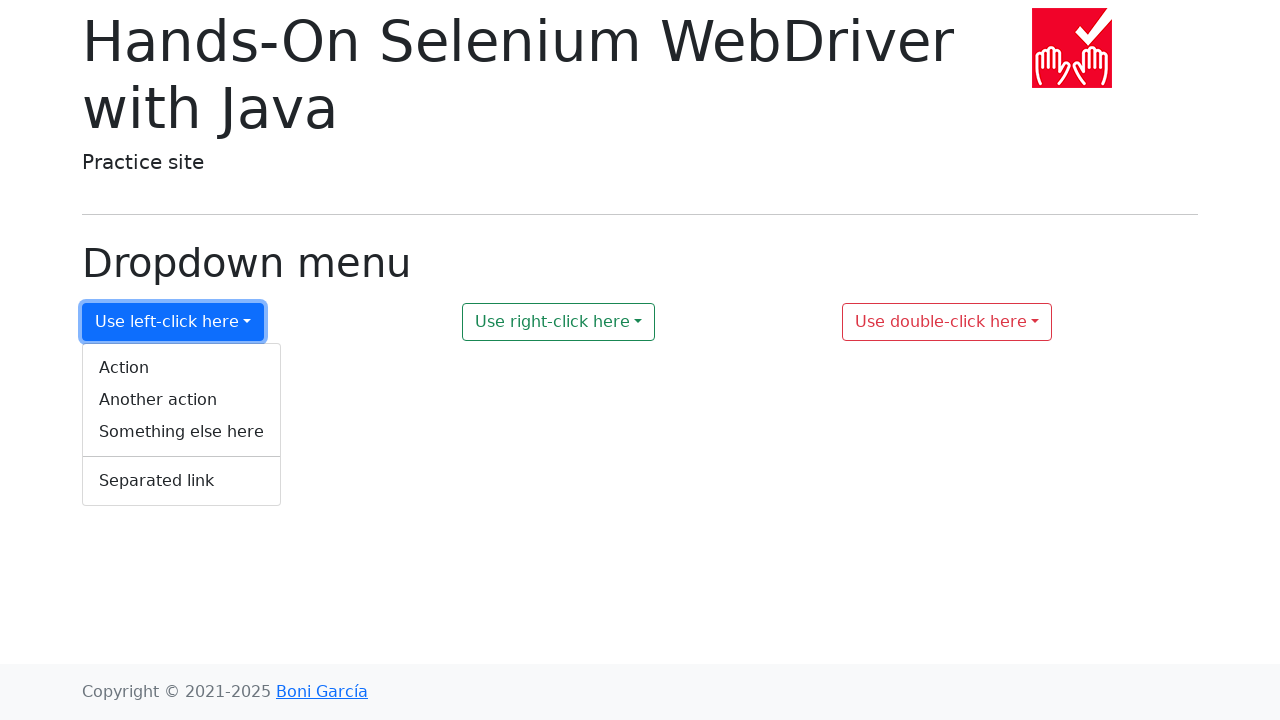

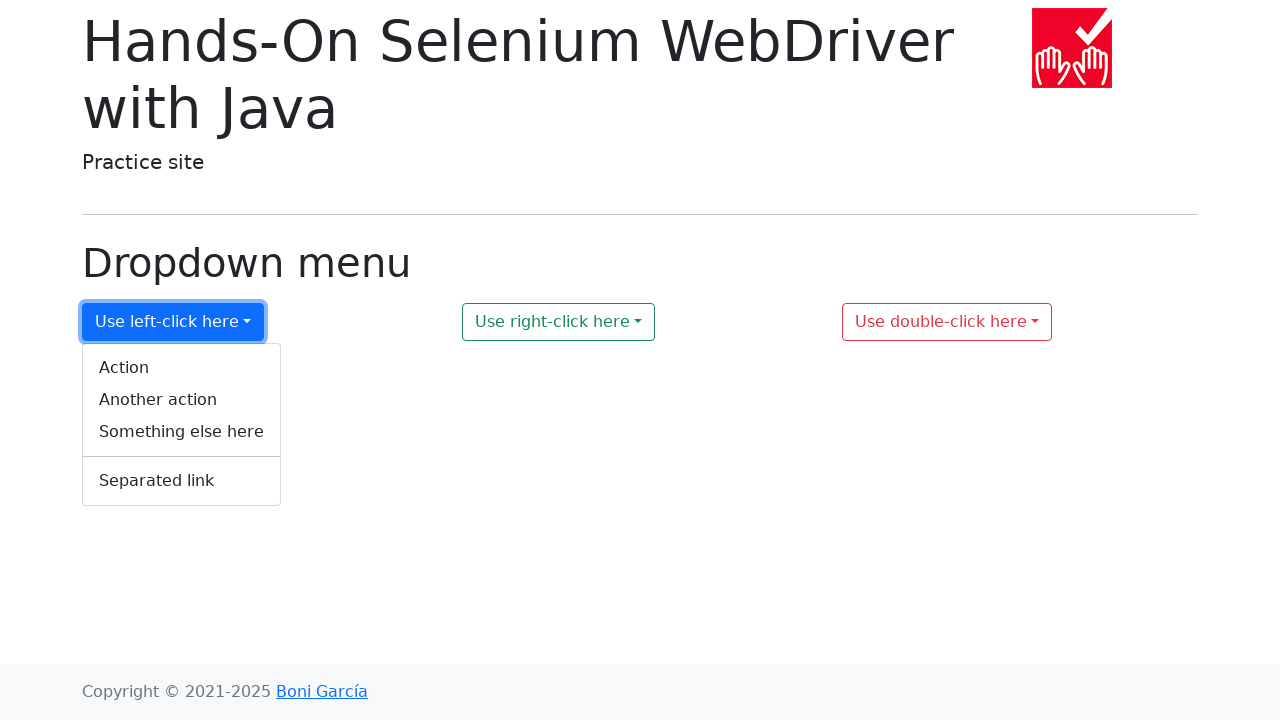